Tests dynamic element addition and removal functionality by clicking add button twice to create elements, then removing one element

Starting URL: http://the-internet.herokuapp.com/add_remove_elements/

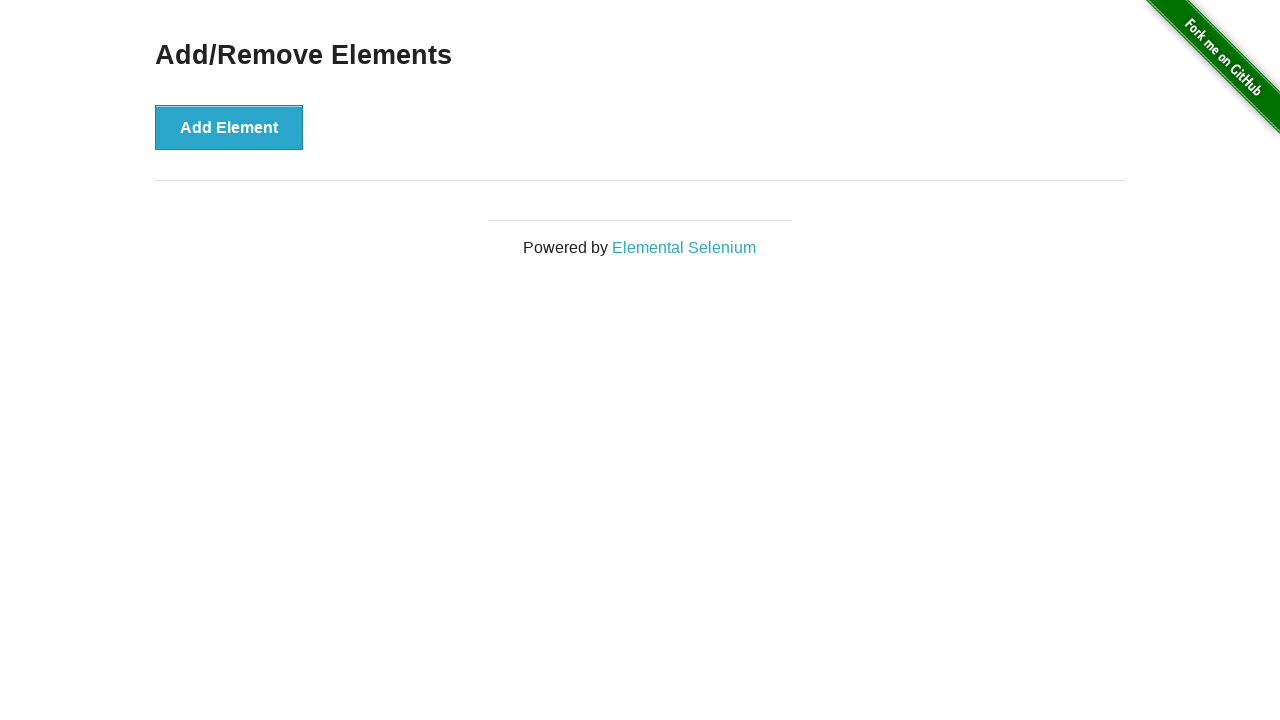

Clicked add button first time to create element at (229, 127) on [onclick='addElement()']
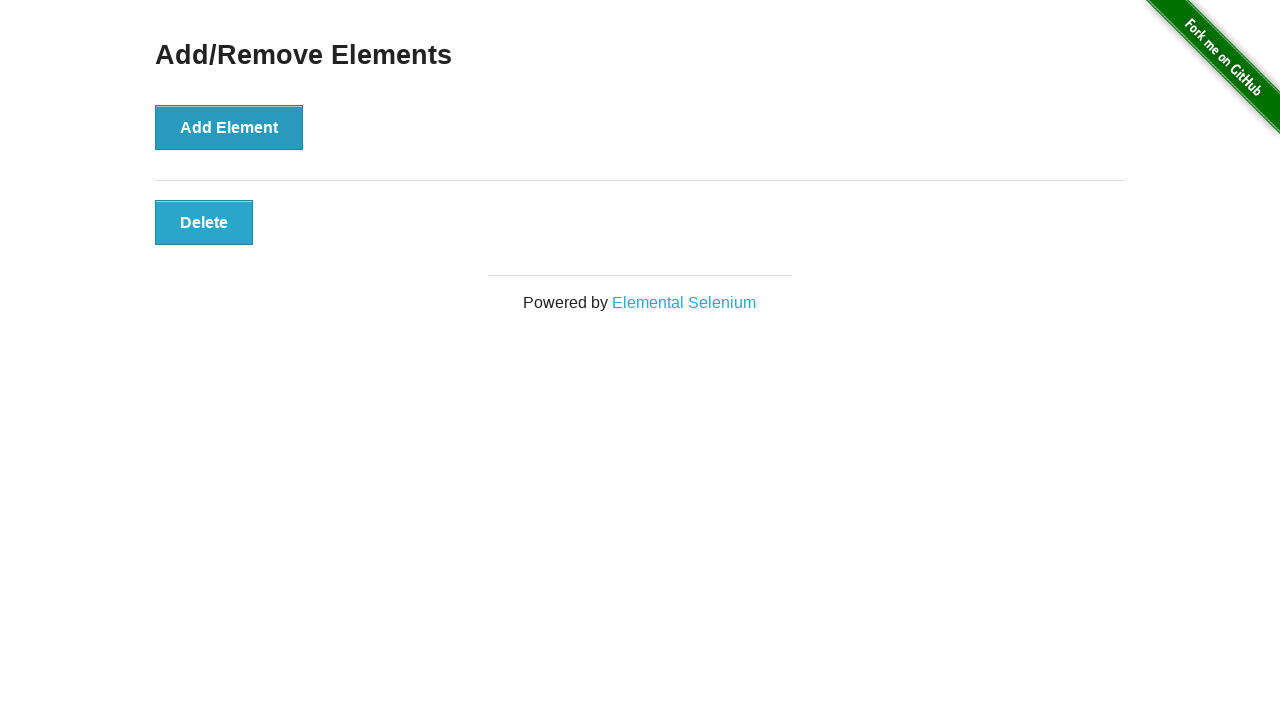

Clicked add button second time to create another element at (229, 127) on [onclick='addElement()']
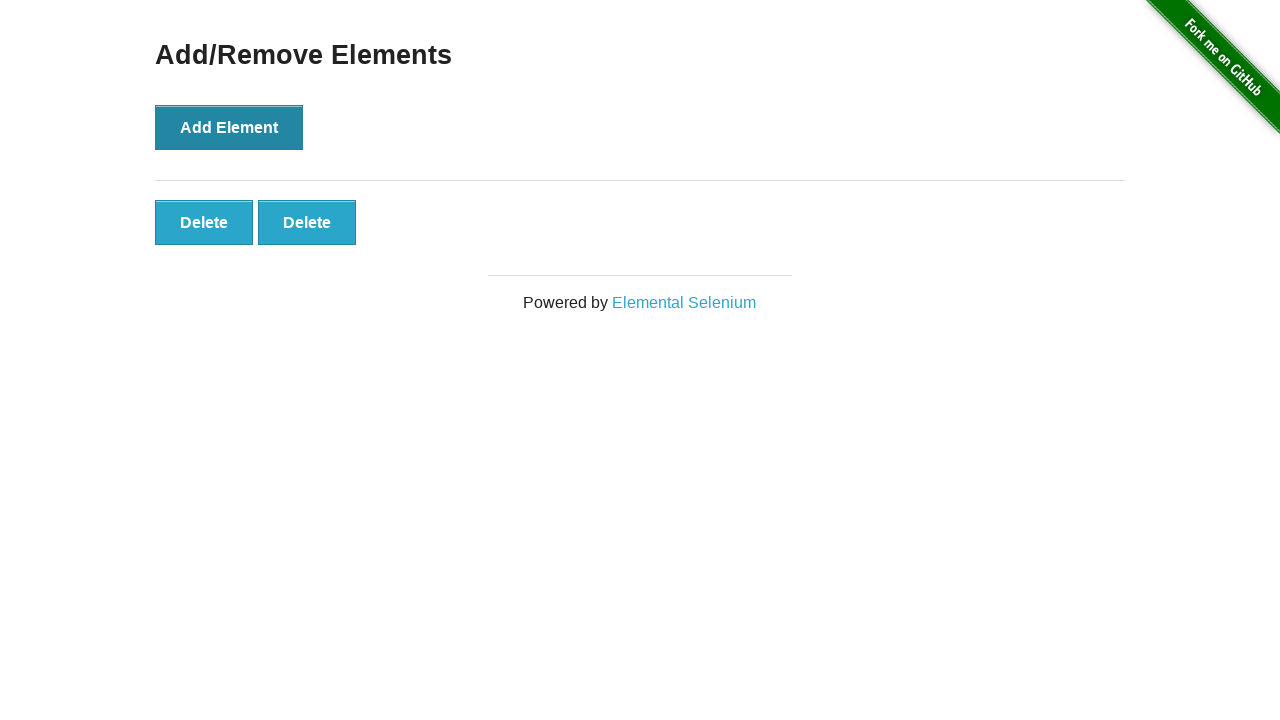

Verified two delete buttons exist
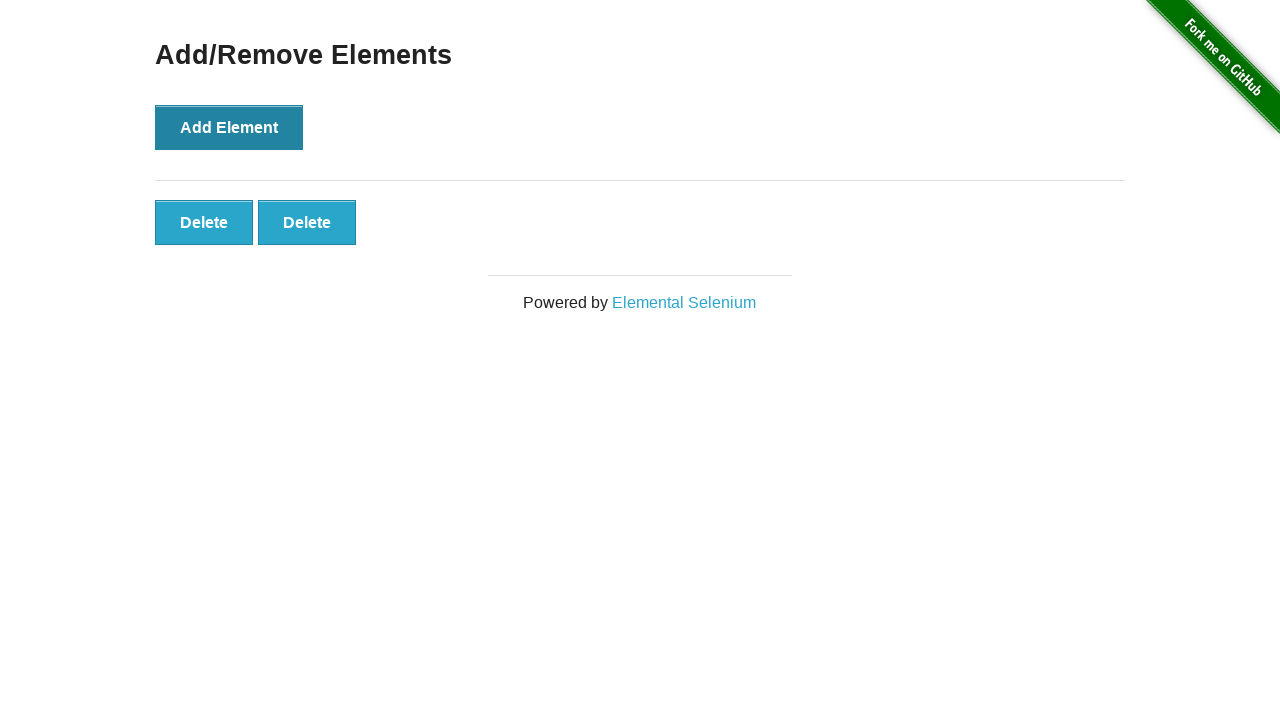

Clicked second delete button to remove element at (307, 222) on [onclick='deleteElement()'] >> nth=1
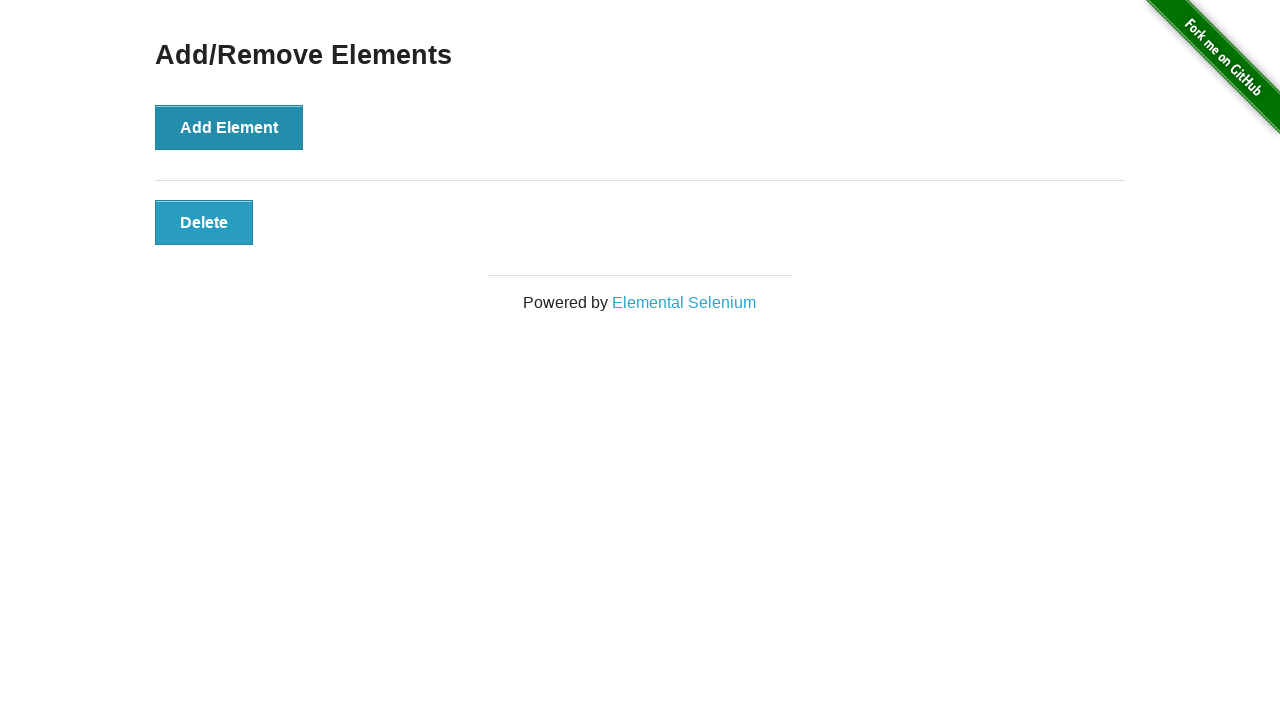

Verified only one delete button remains
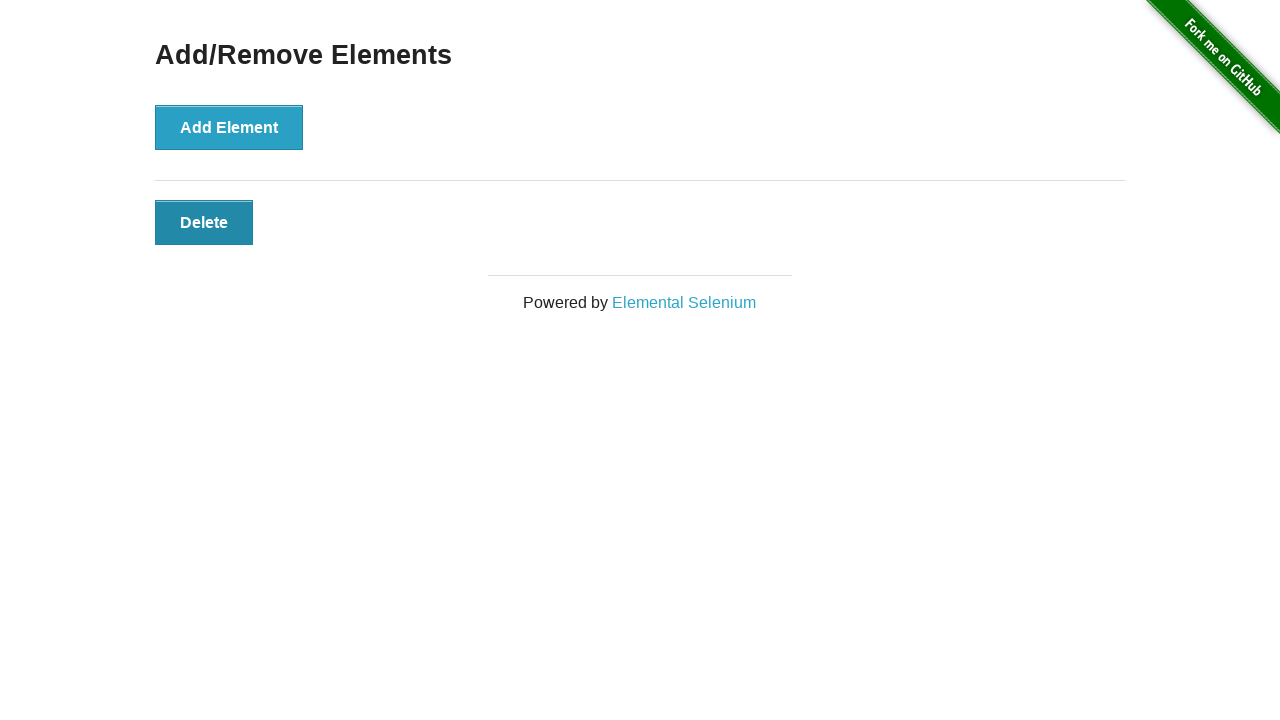

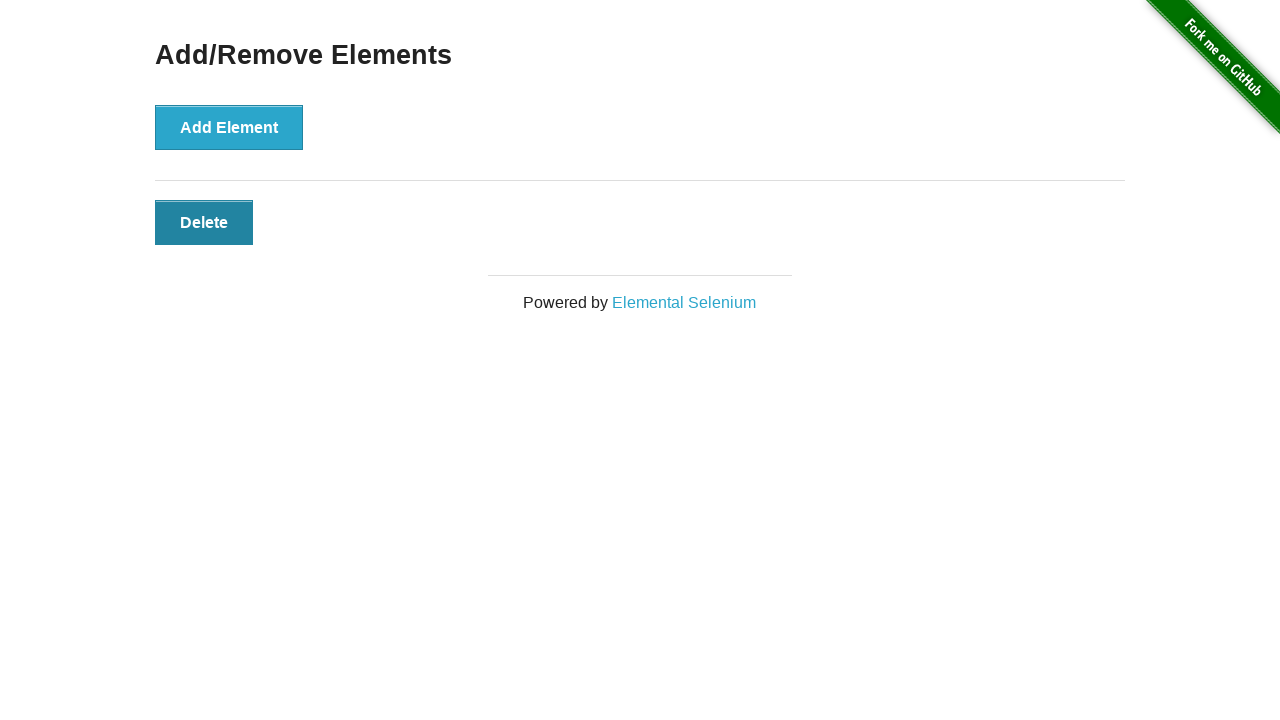